Tests the contact form functionality by filling in name, email, subject, and message fields, then submitting the form and handling an alert confirmation.

Starting URL: https://shopdemo.e-junkie.com/

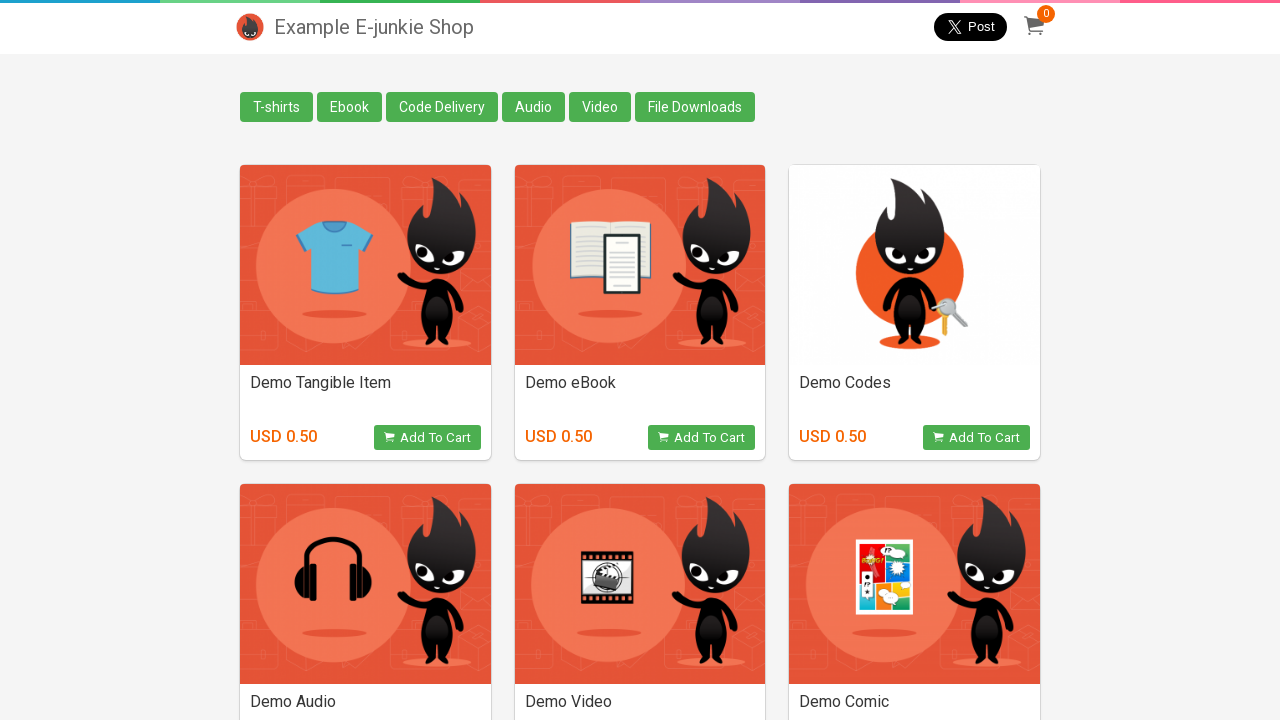

Clicked on contact link at (250, 690) on xpath=/html/body/div[7]/div/div/div[1]/a
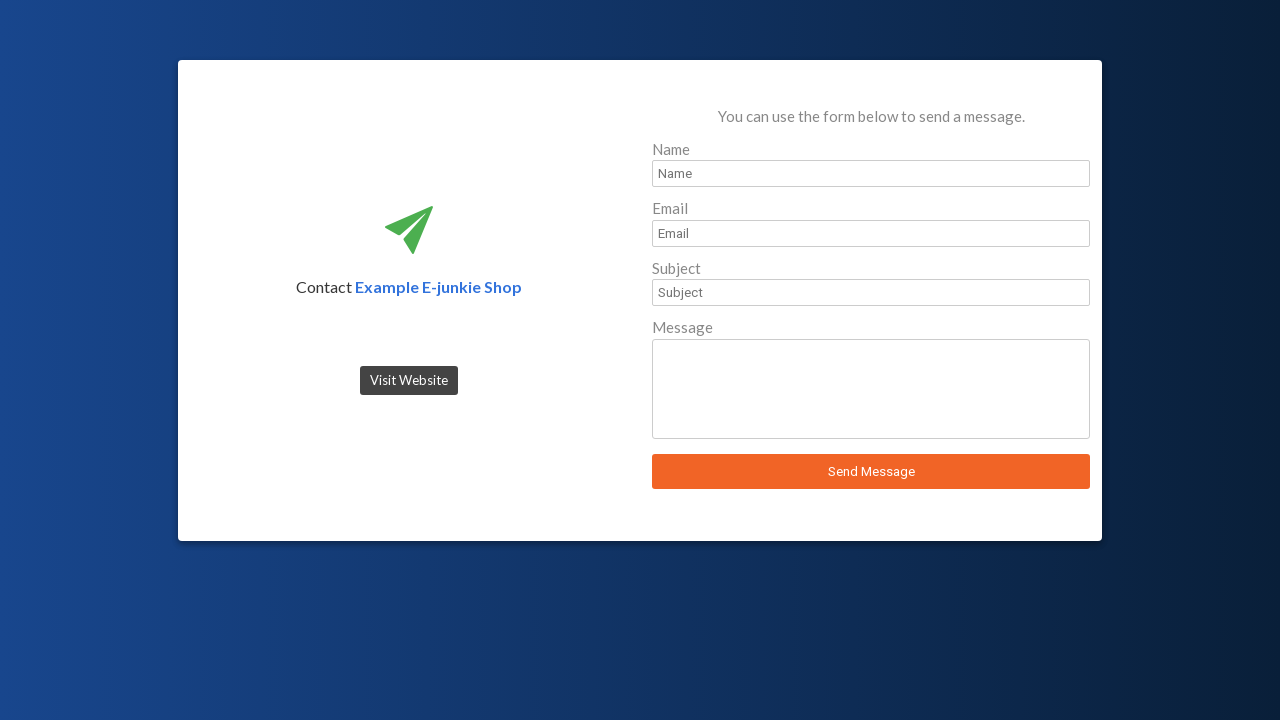

Filled in name field with 'Group4' on #sender_name
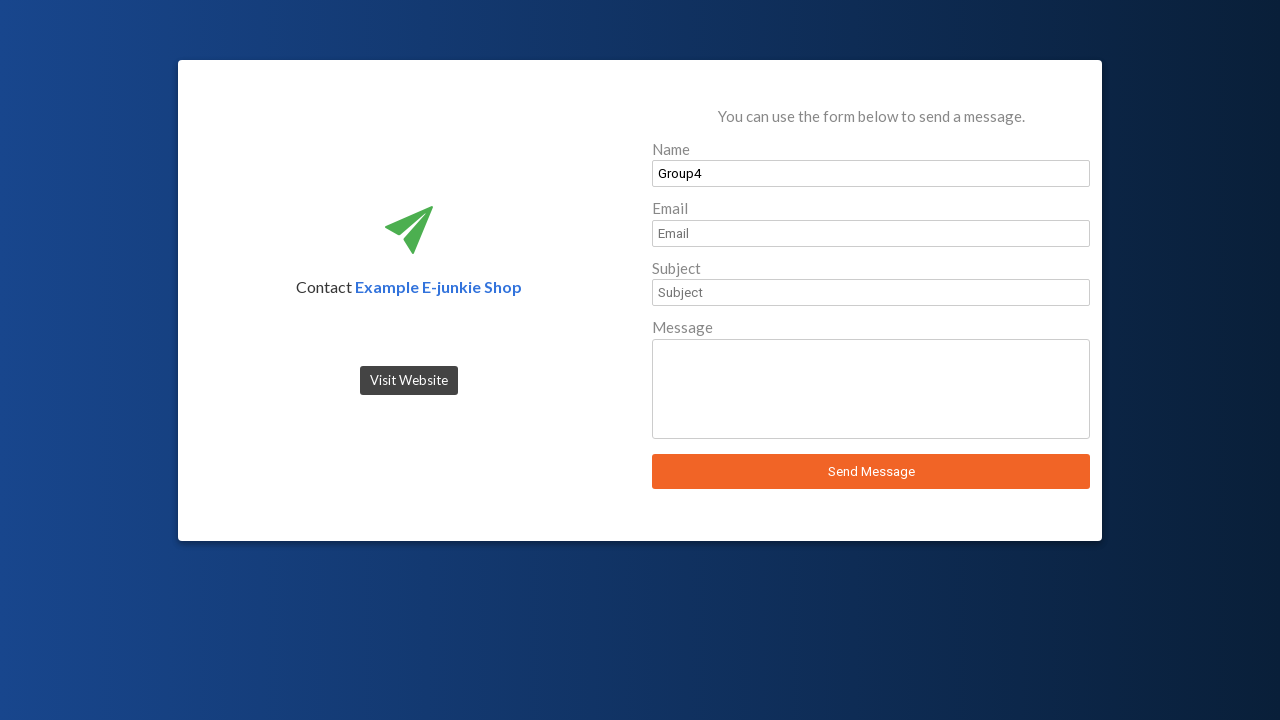

Filled in email field with 'Group4@gmail.com' on #sender_email
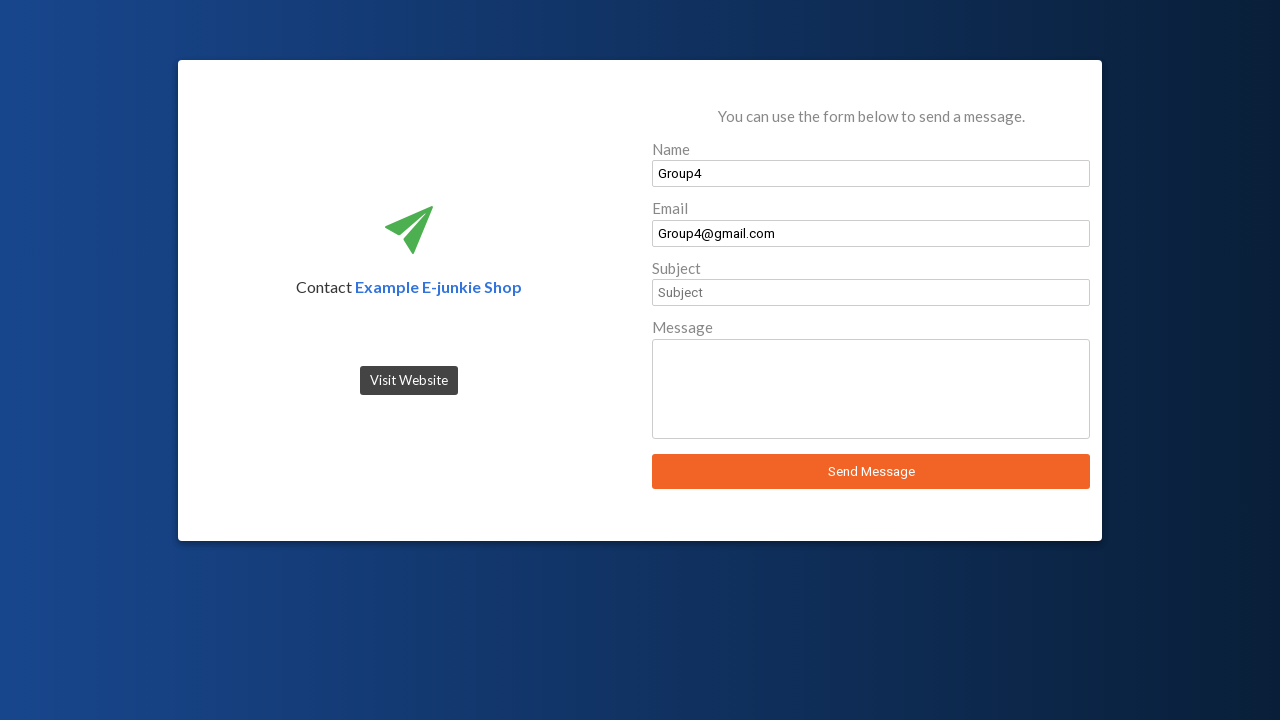

Filled in subject field with 'Test Subject' on #sender_subject
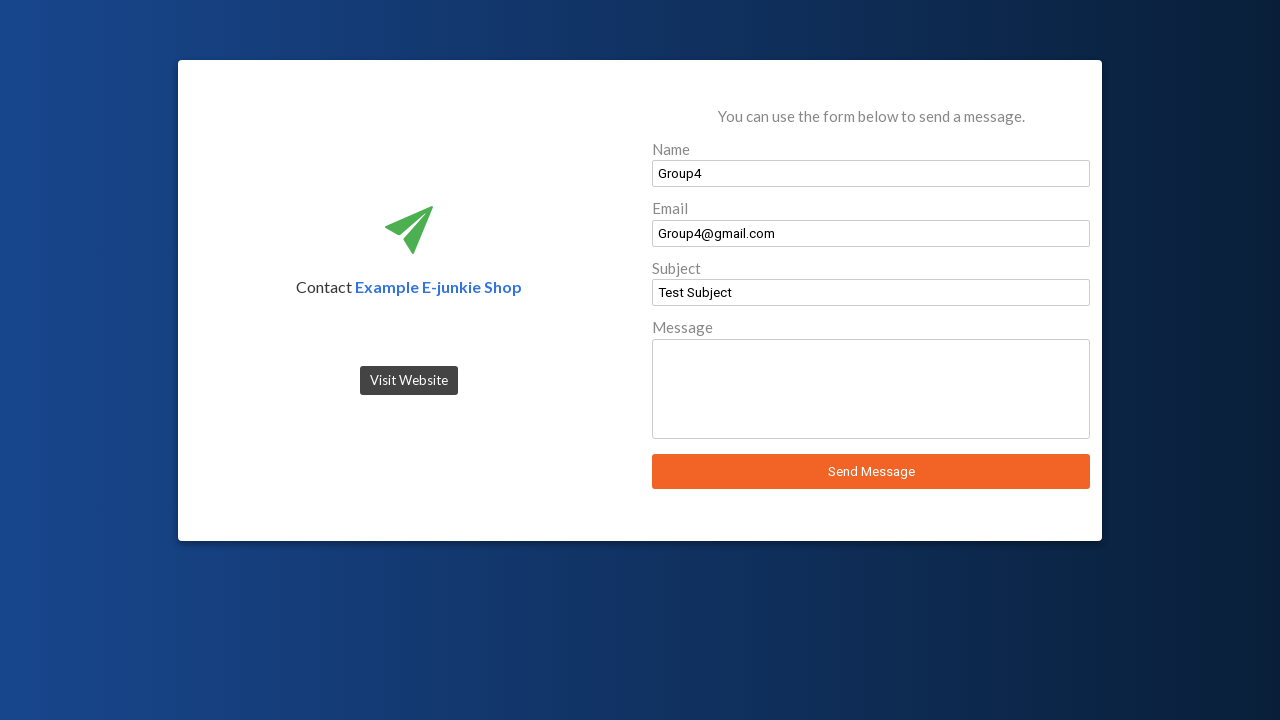

Filled in message field with test message on #sender_message
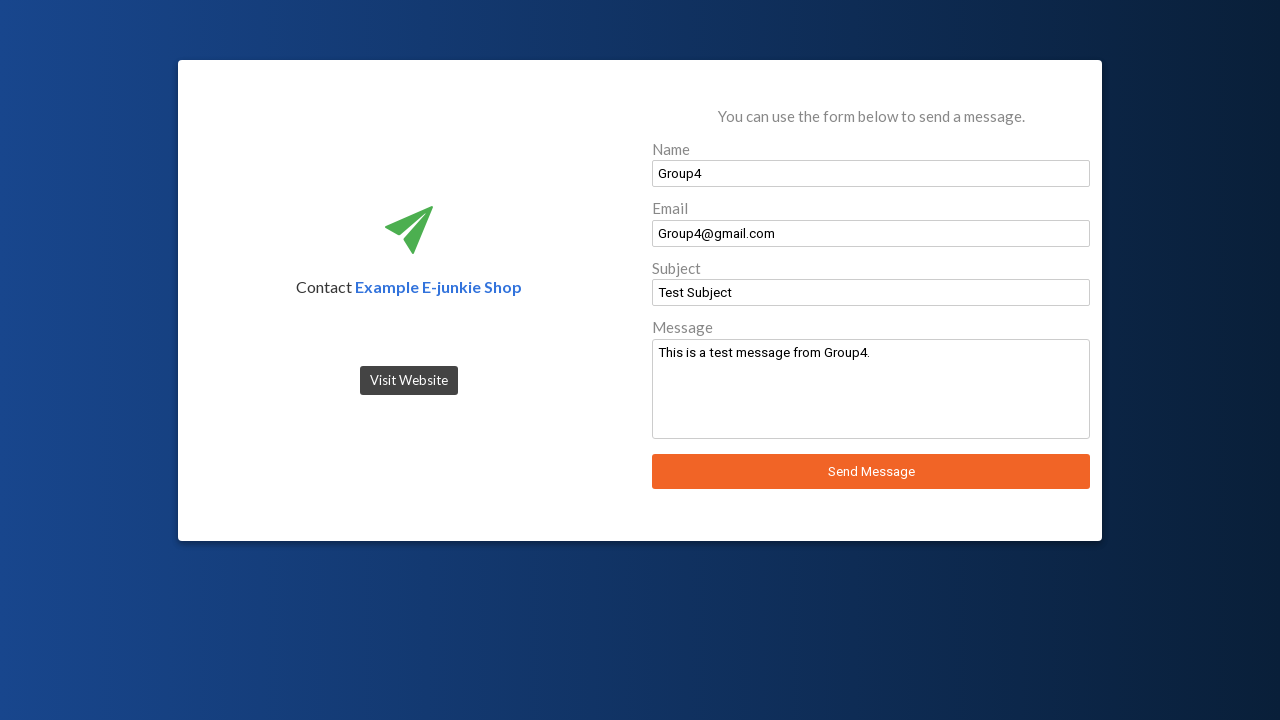

Clicked send message button at (871, 472) on #send_message_button
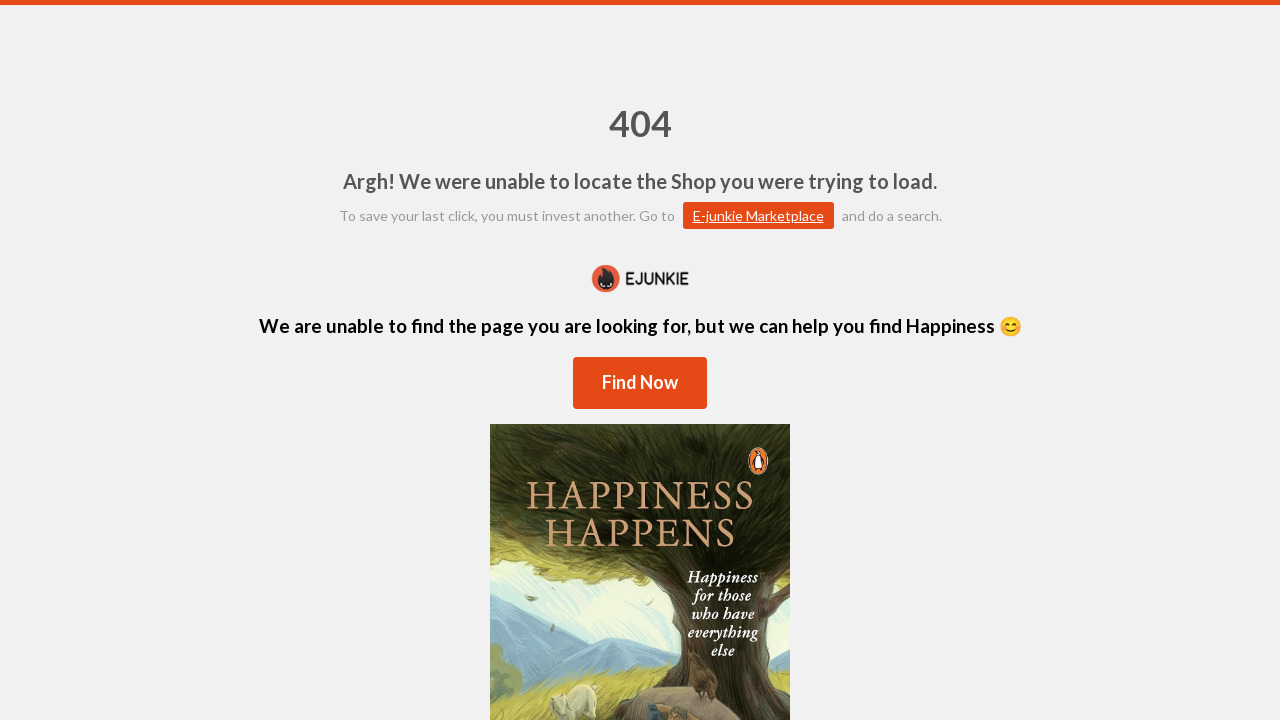

Set up alert dialog handler to accept confirmation
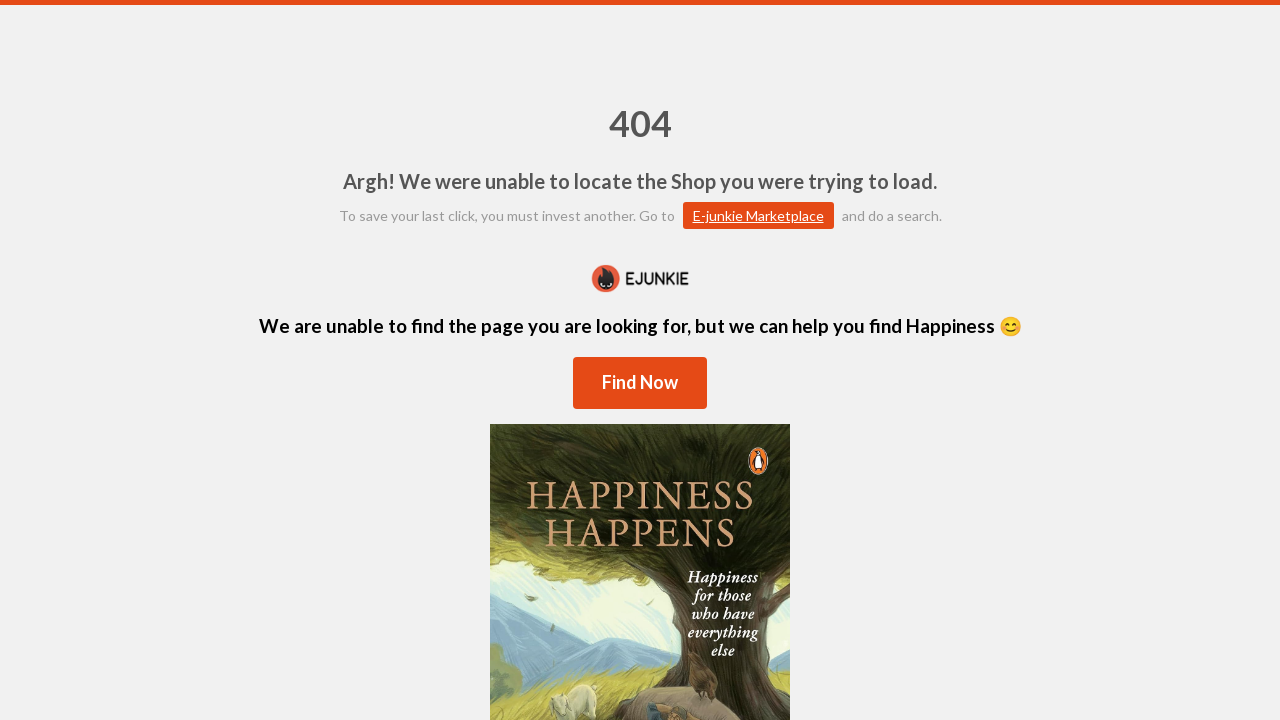

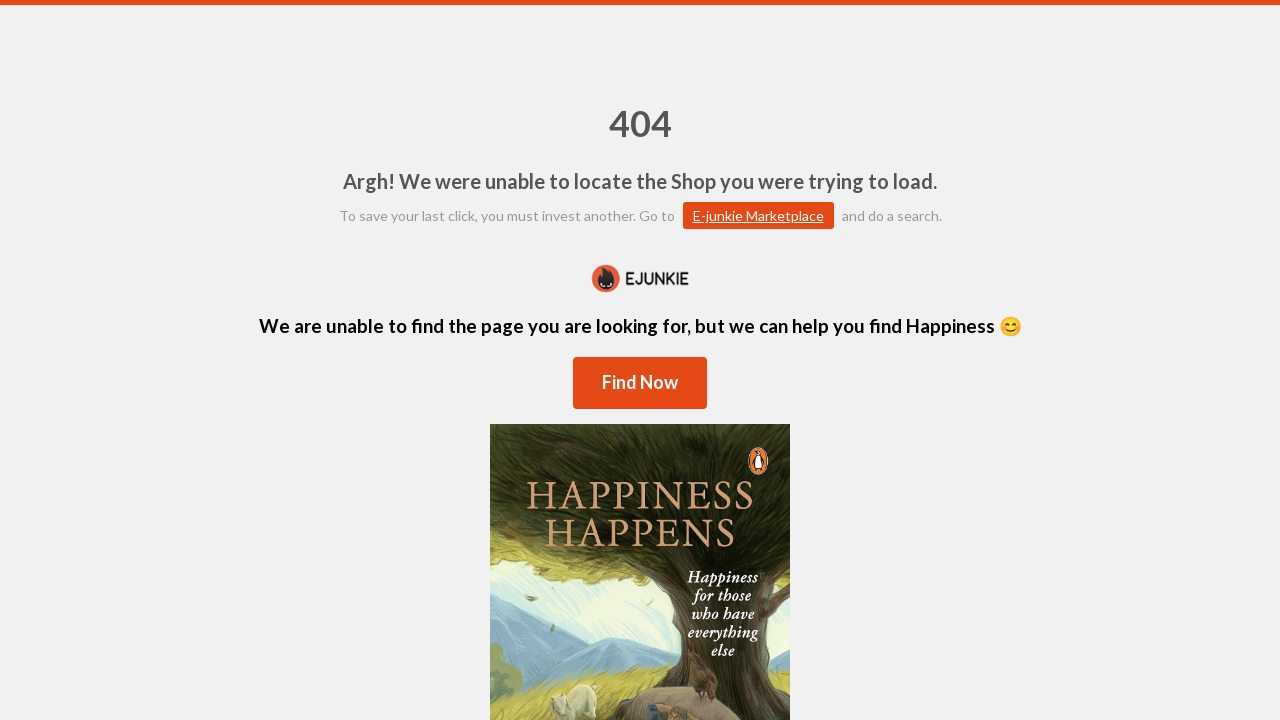